Tests setting specific browser window sizes by resizing the viewport to custom dimensions and then maximizing

Starting URL: https://www.cvs.com/

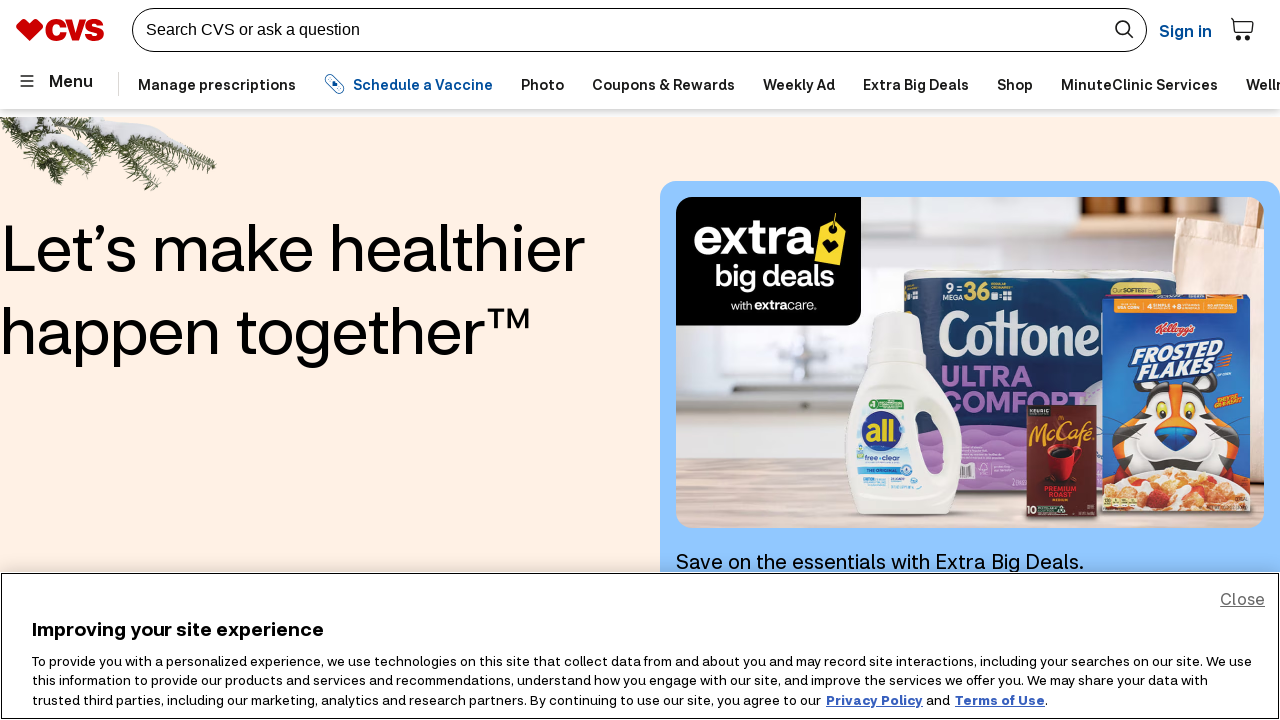

Set viewport size to 700x500
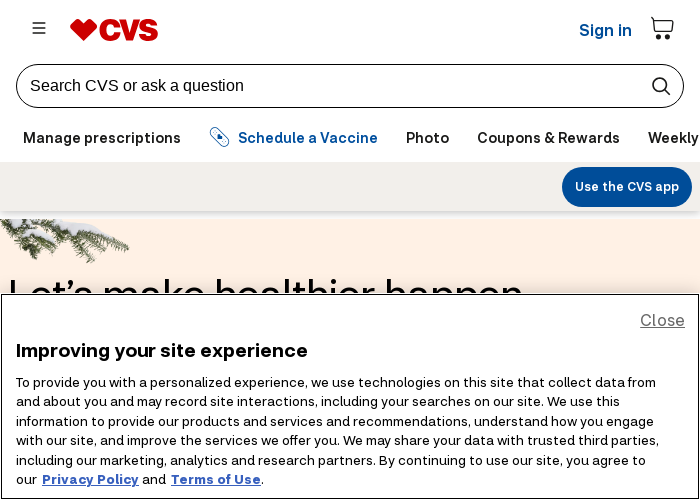

Cleared browser cookies
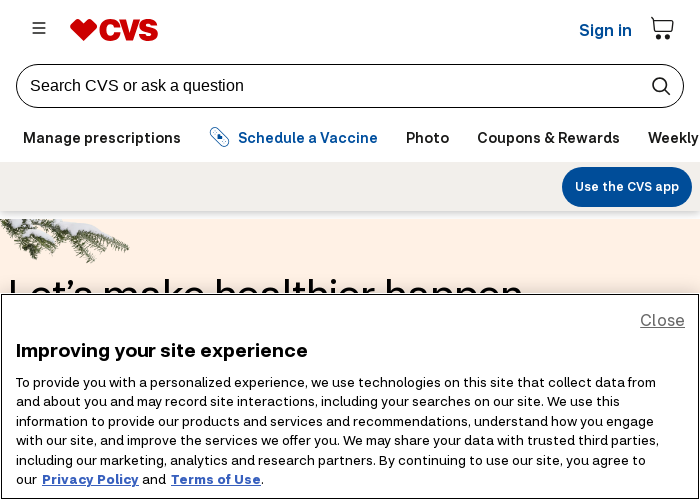

Waited 5 seconds to observe small window size
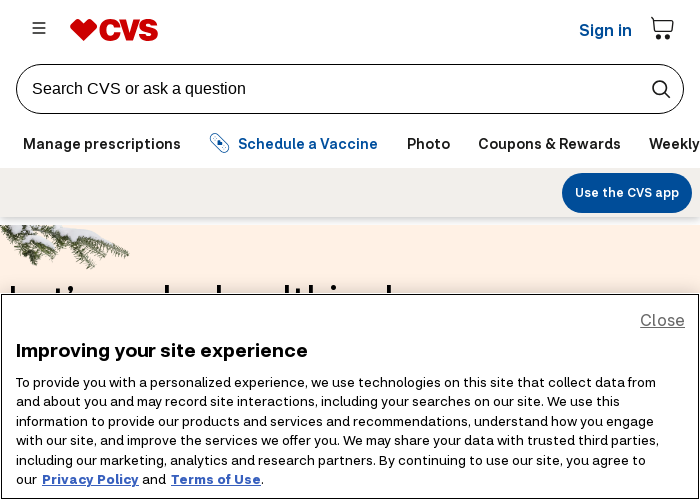

Maximized window to 1920x1080
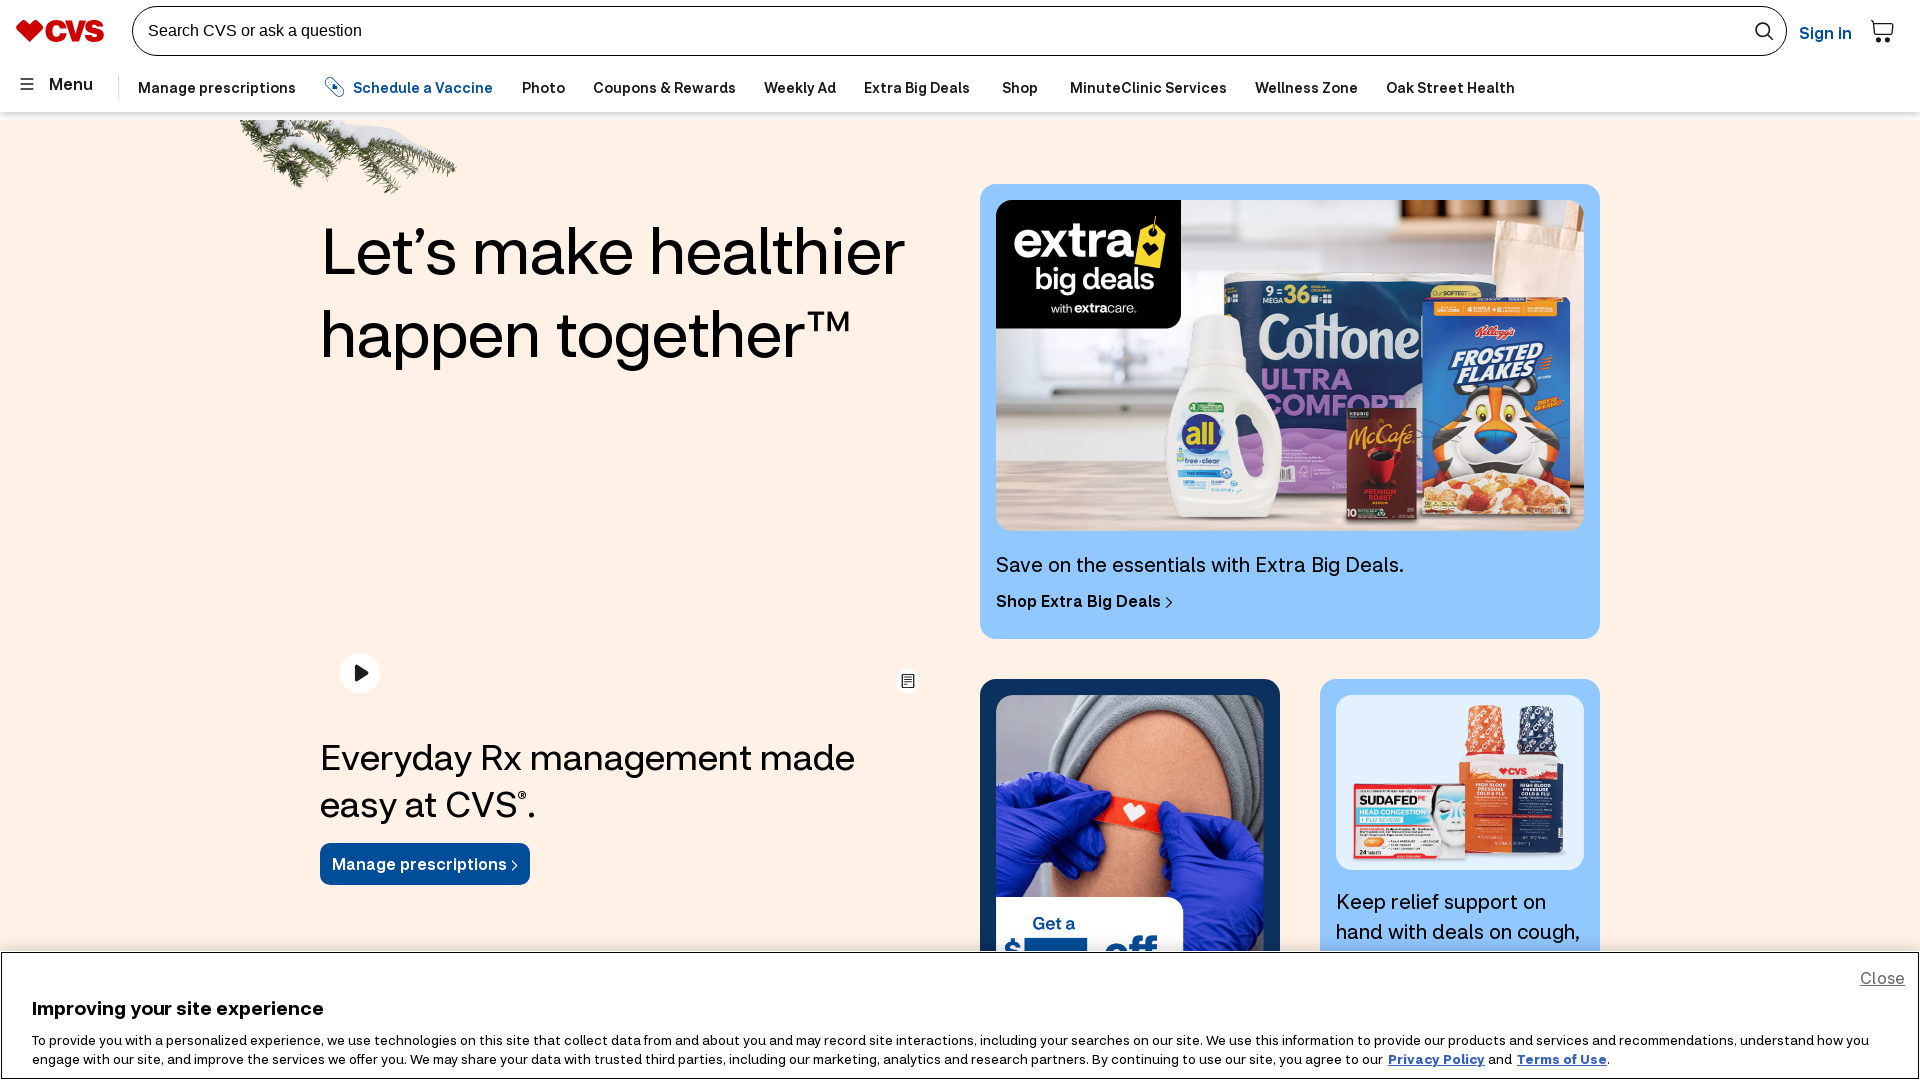

Waited 5 seconds to observe maximized window
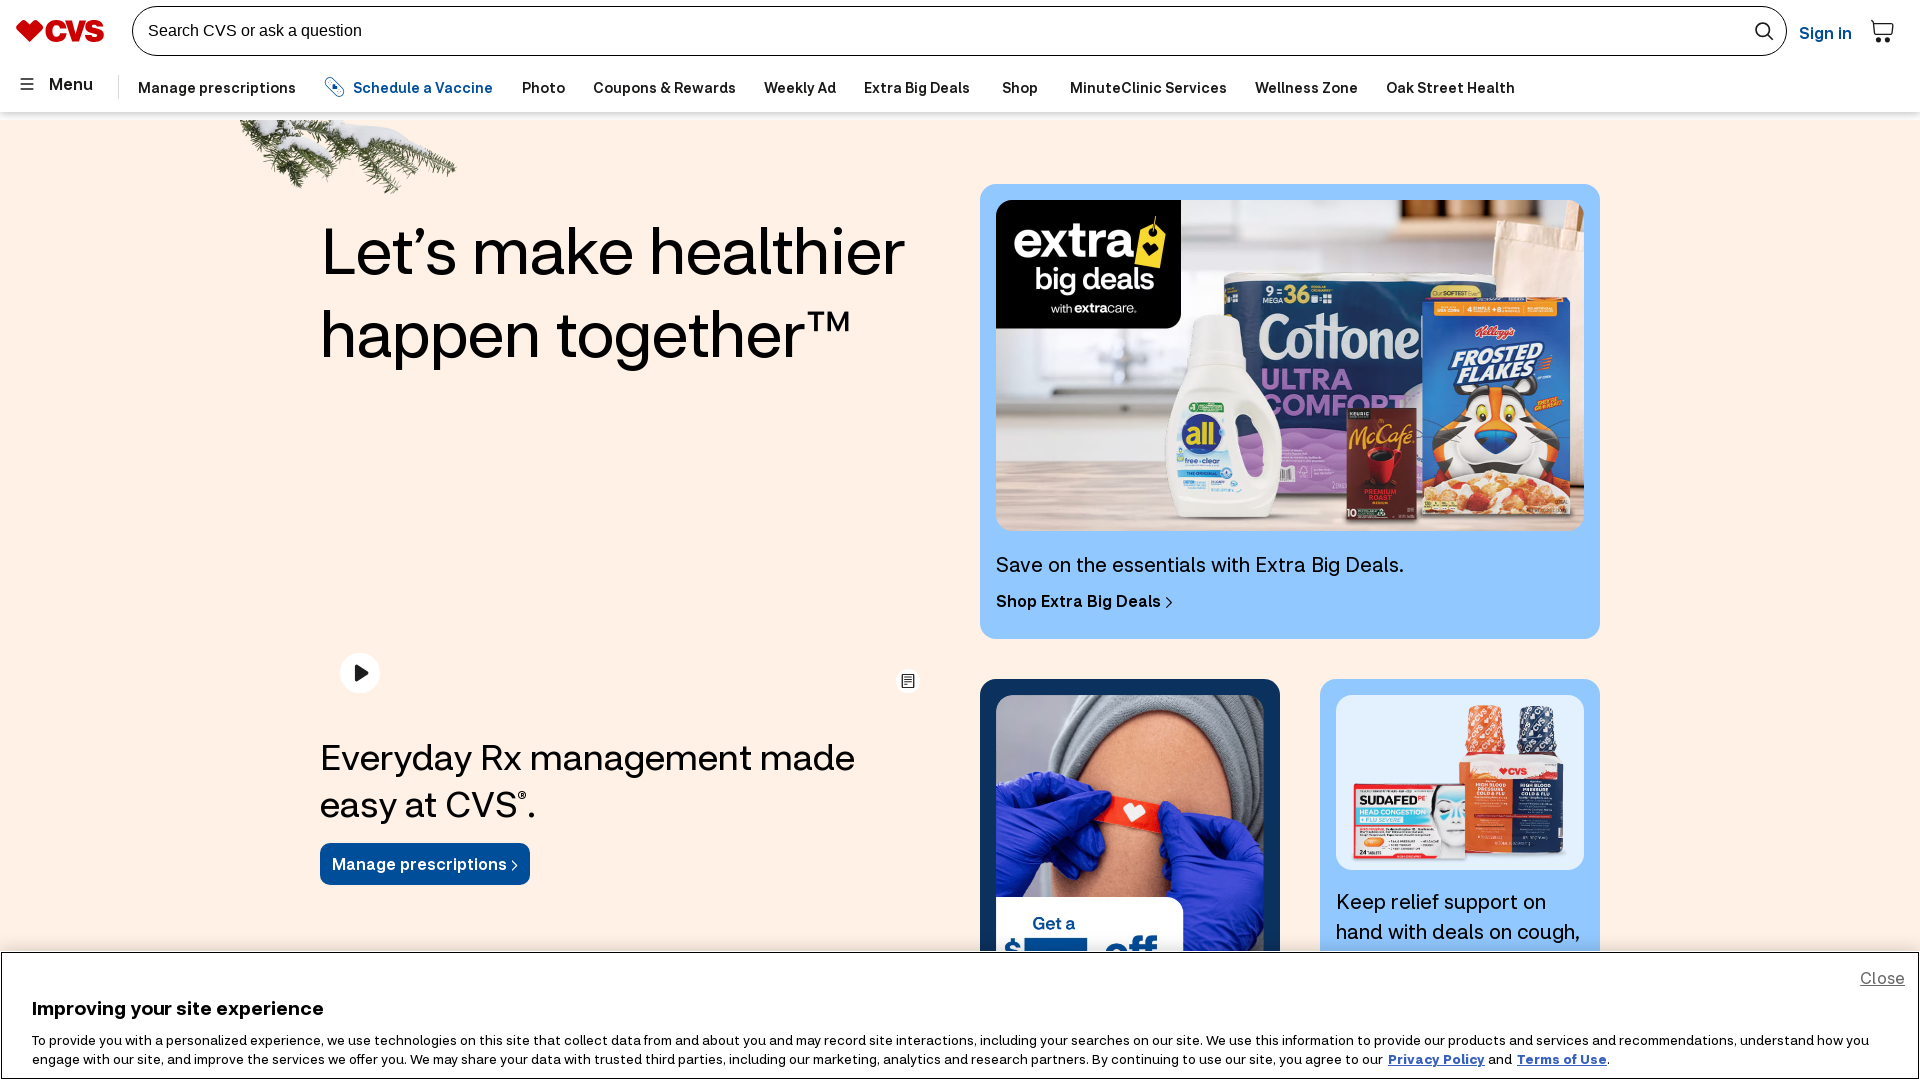

Resized viewport back to 700x500
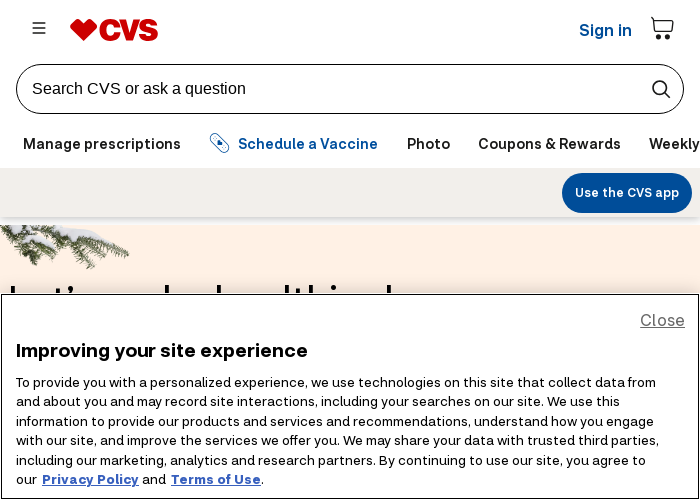

Waited 5 seconds to observe final small window state
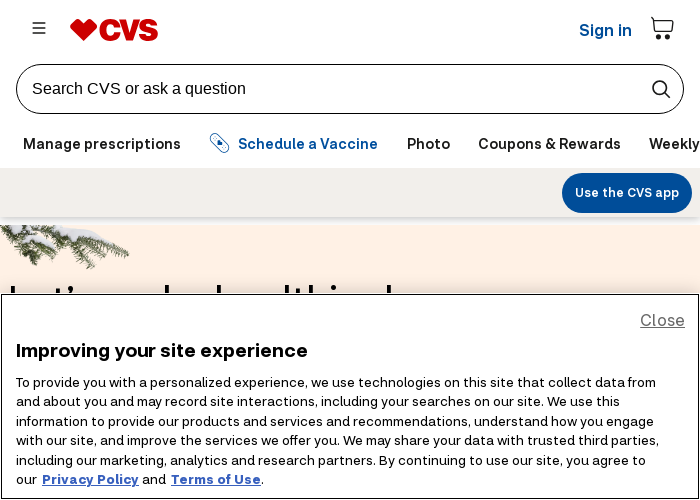

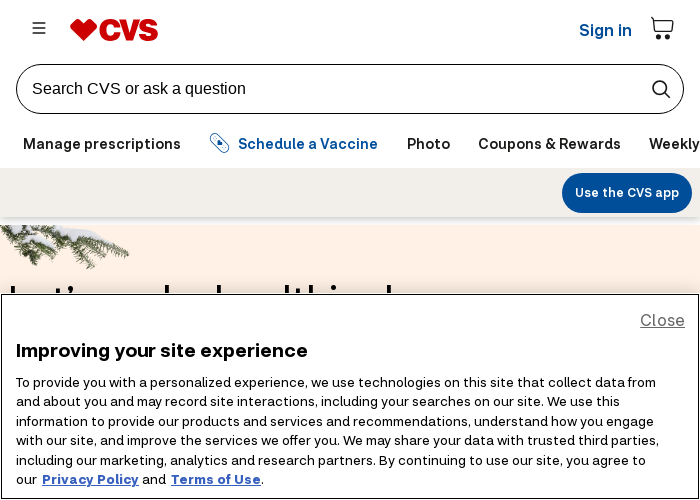